Tests registration validation by entering an invalid 4-digit zip code and verifying that an error message is displayed

Starting URL: https://www.sharelane.com/cgi-bin/main.py

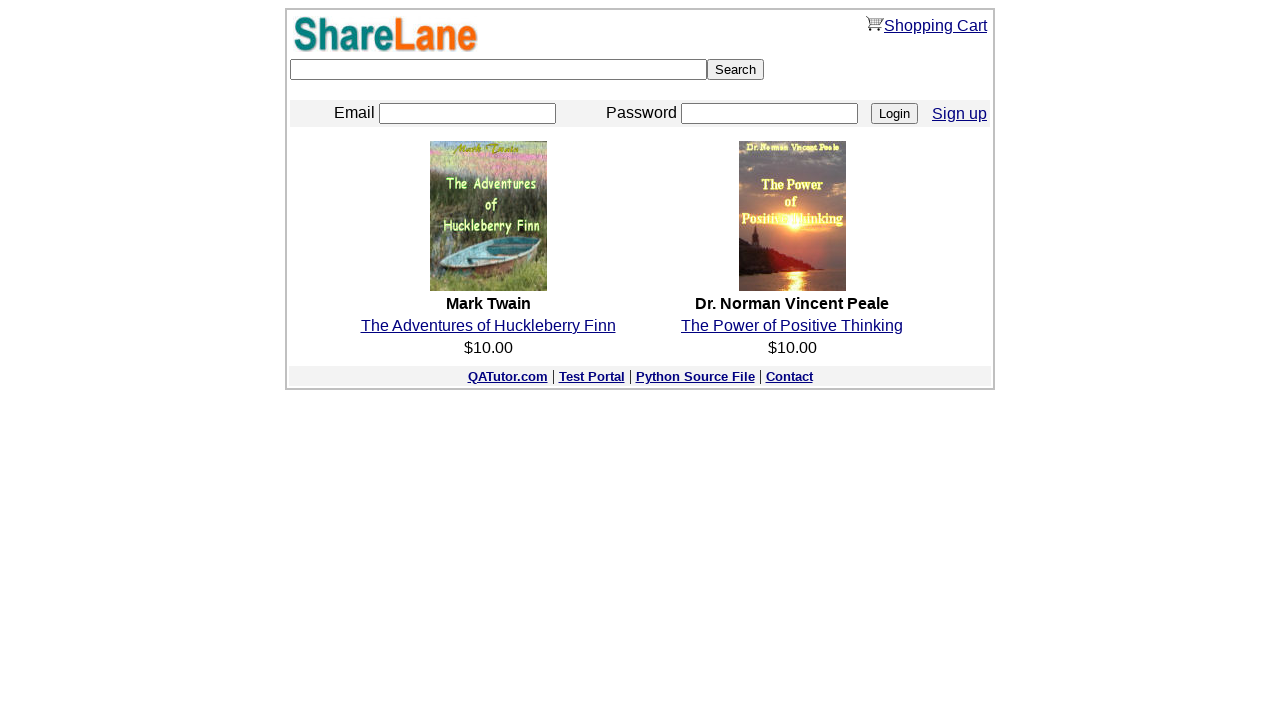

Navigated to ShareLane registration page
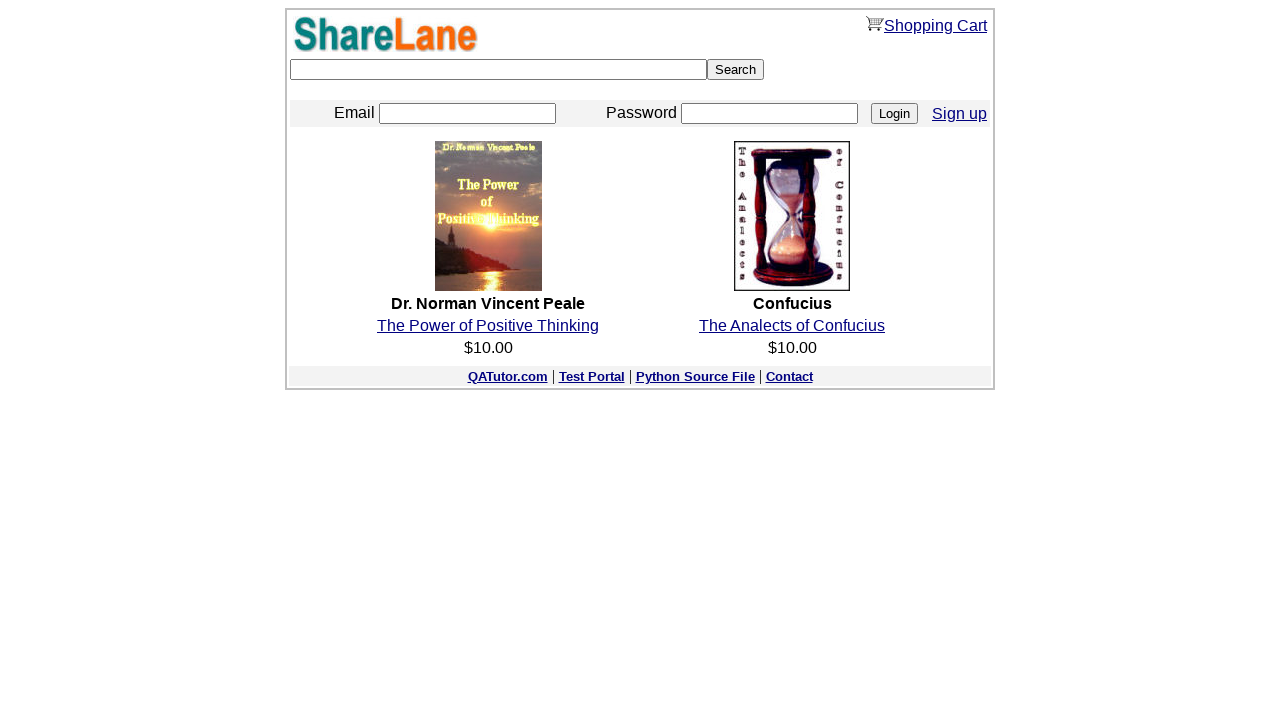

Clicked on Sign Up link at (960, 113) on a[href='./register.py']
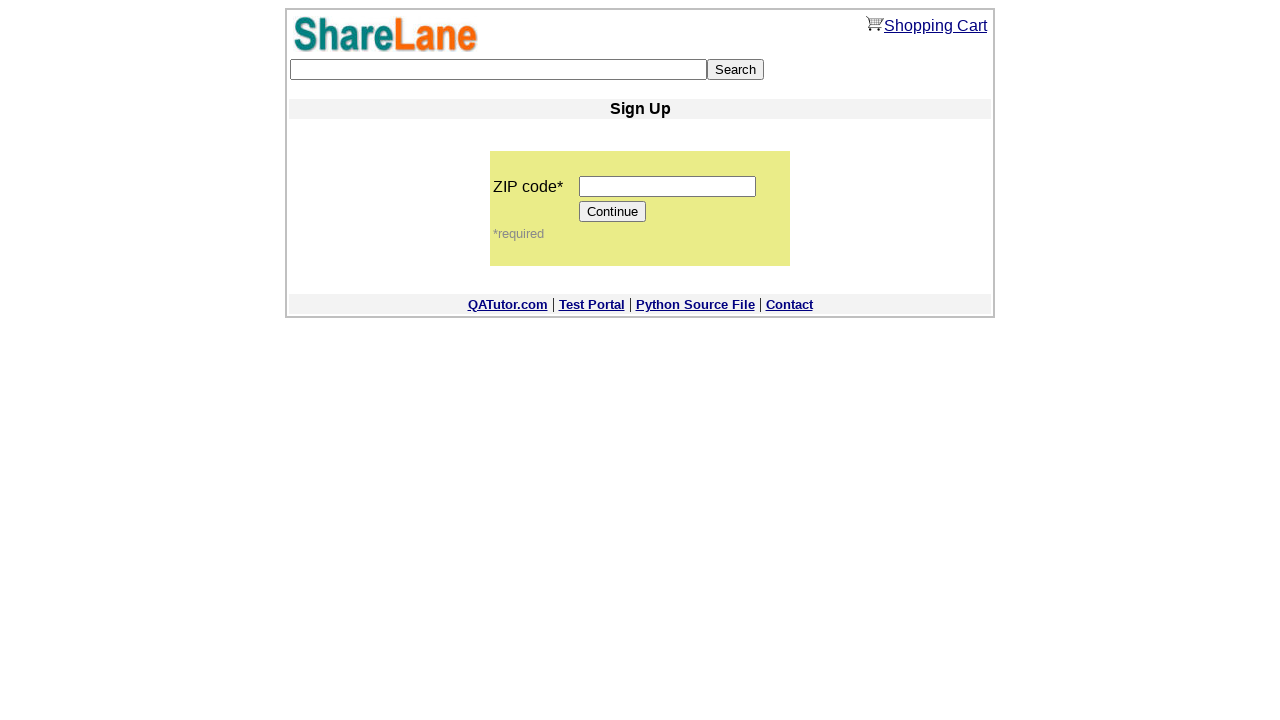

Entered invalid 4-digit zip code '1234' on input[name='zip_code']
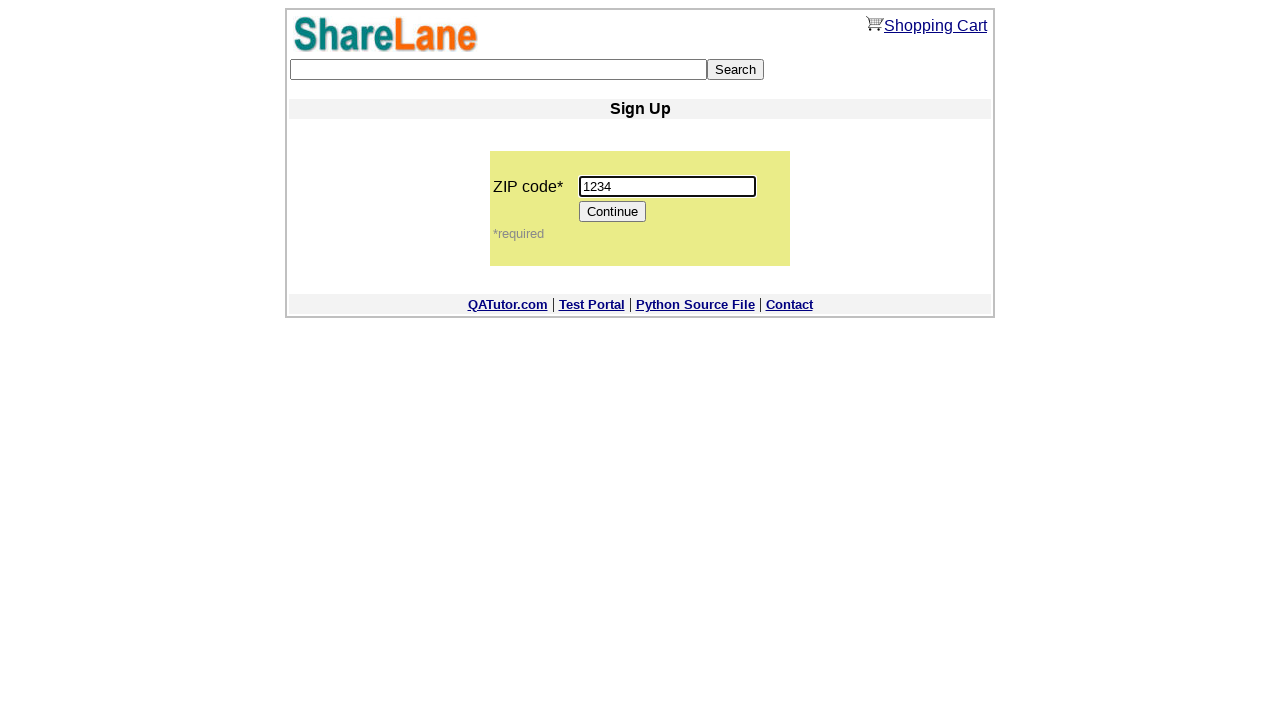

Clicked Continue button at (613, 212) on input[value='Continue']
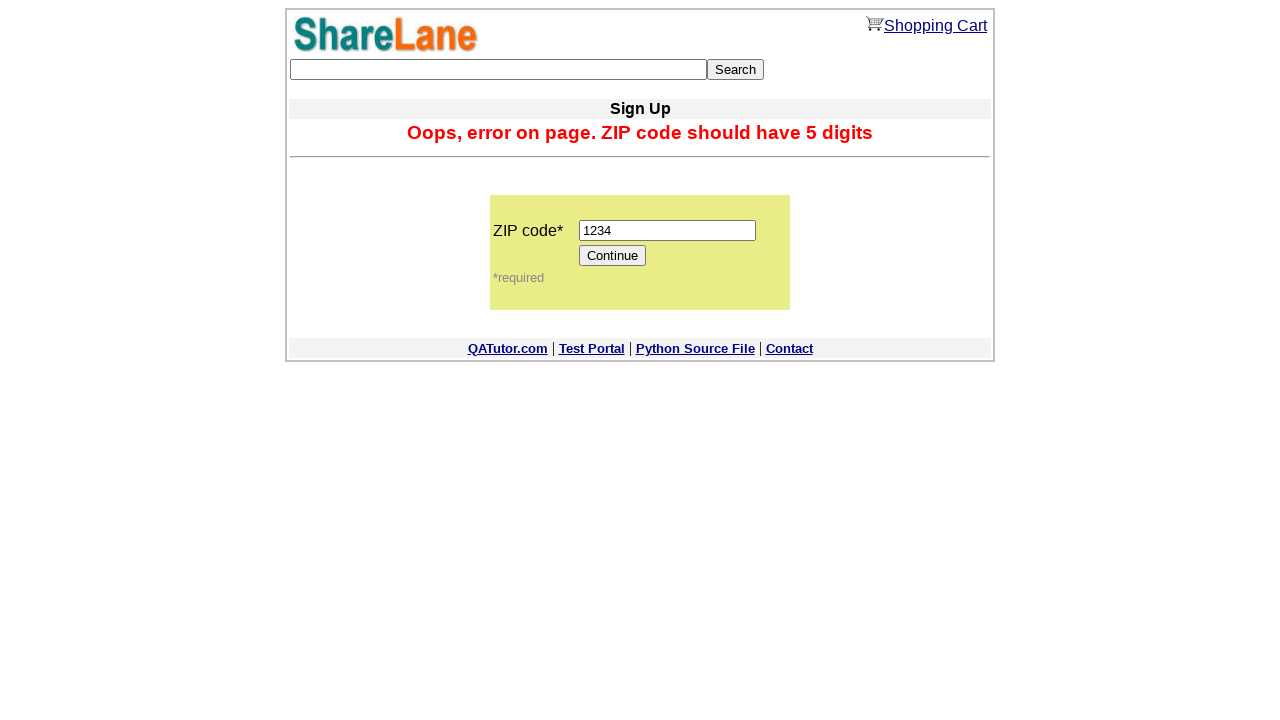

Error message appeared on page
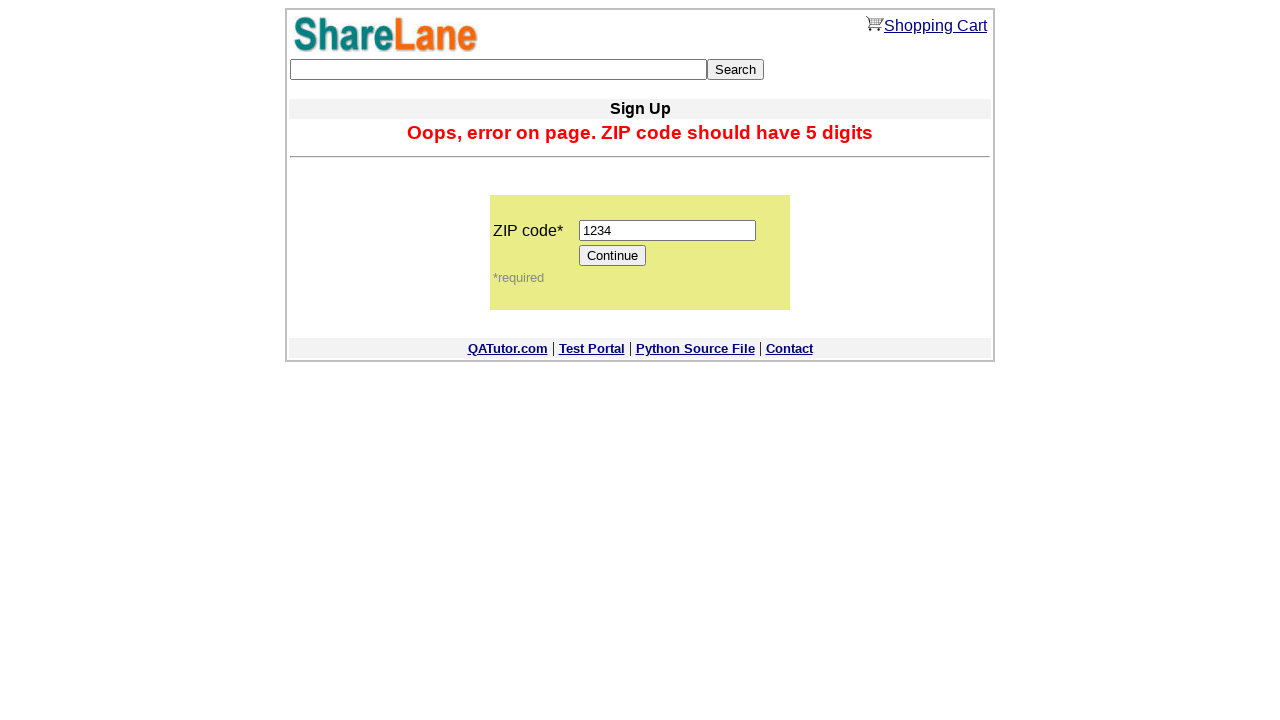

Retrieved error message text
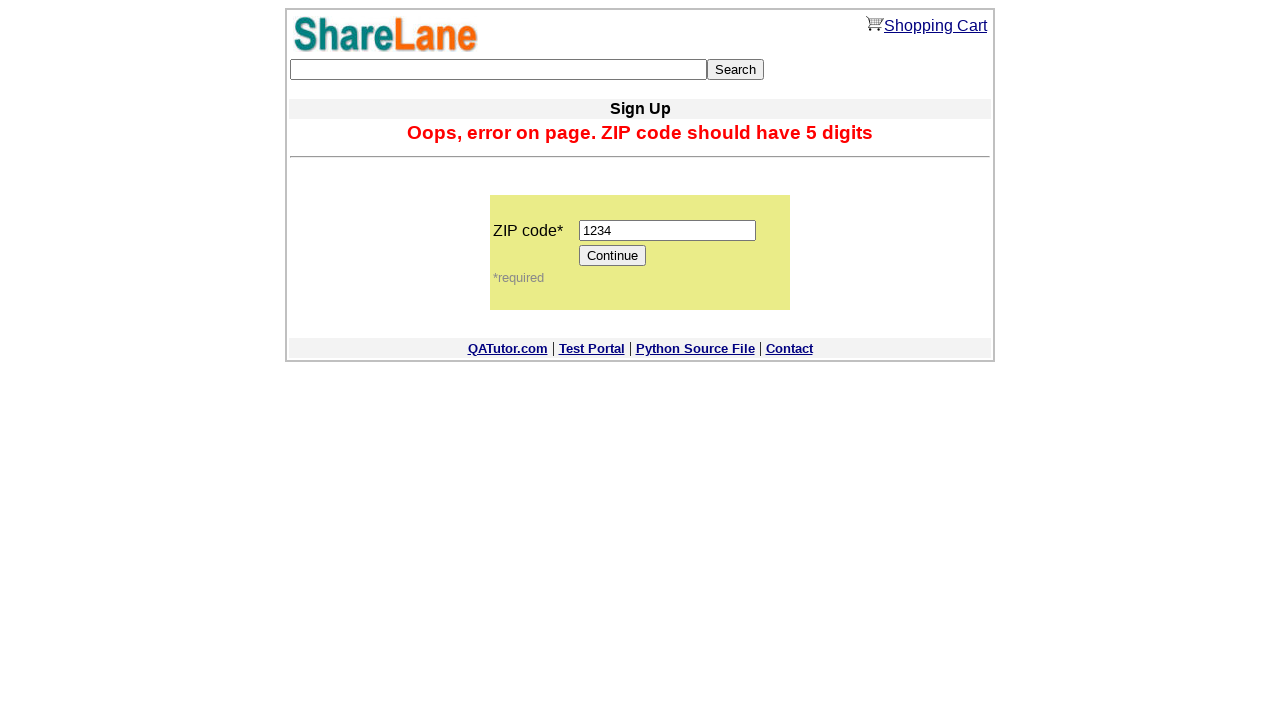

Verified error message: 'Oops, error on page. ZIP code should have 5 digits'
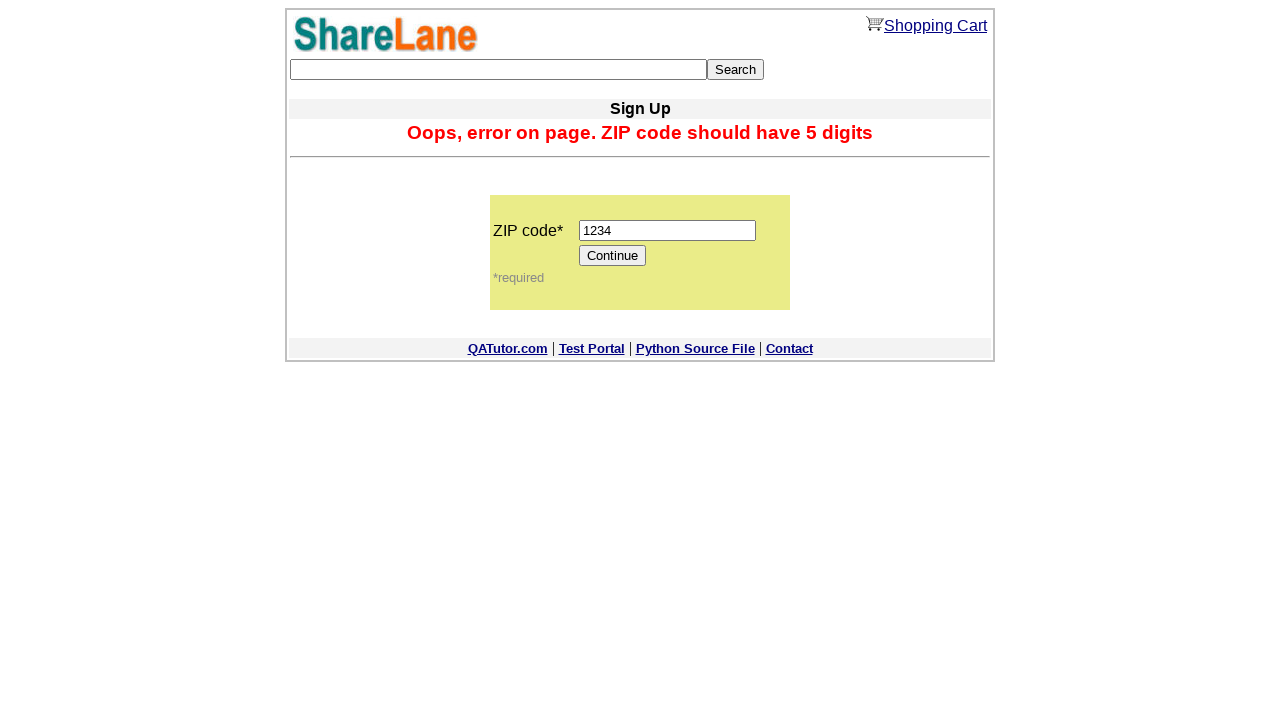

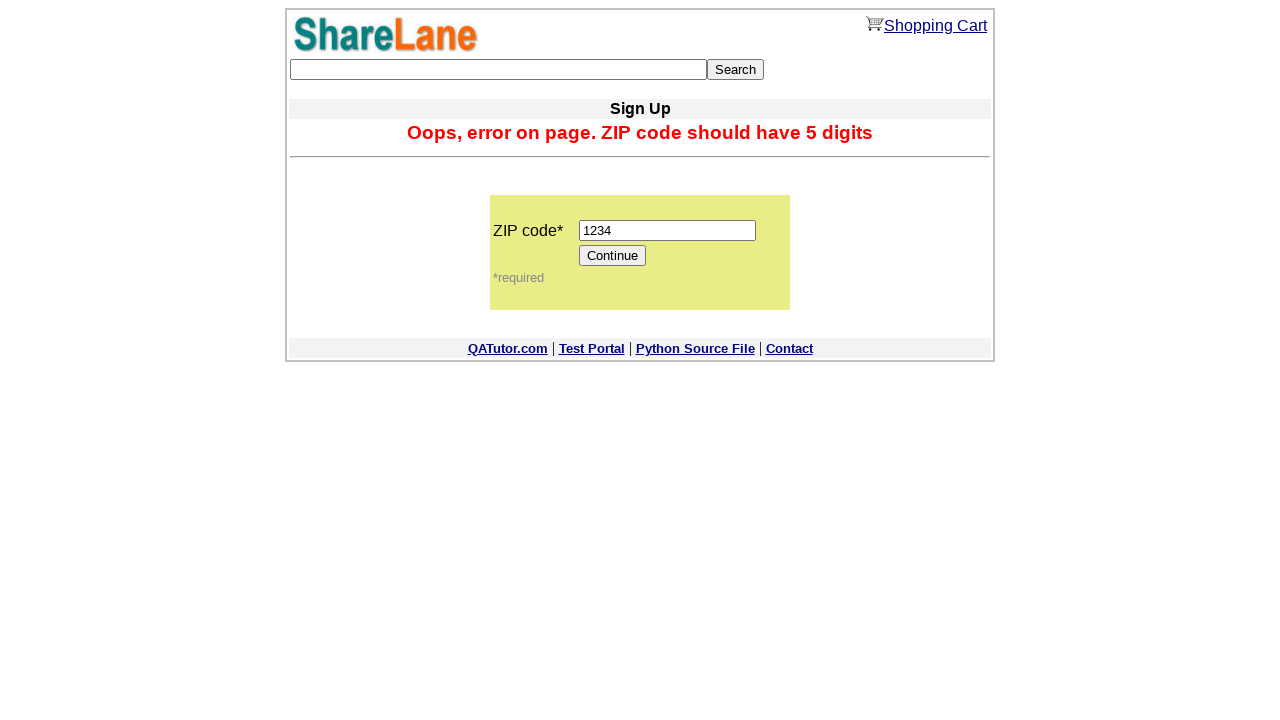